Tests hover functionality by clicking on Hovers link

Starting URL: https://the-internet.herokuapp.com/

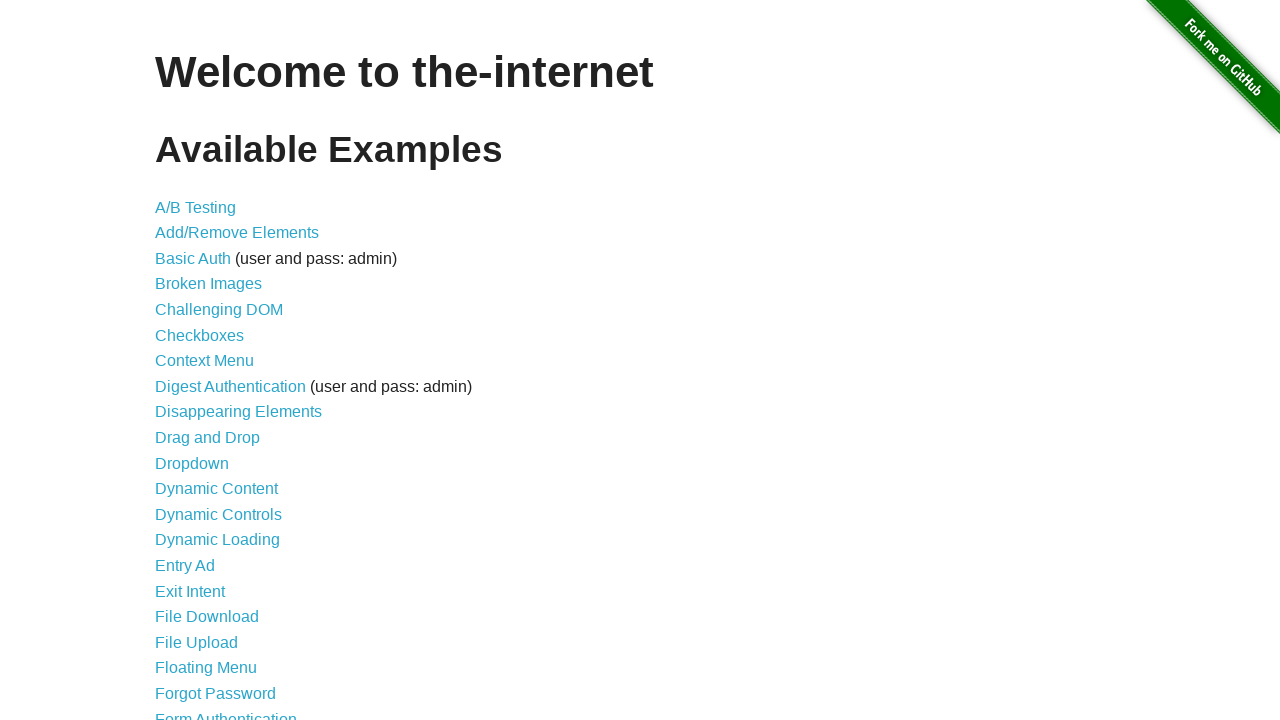

Clicked on Hovers link at (180, 360) on text=Hovers
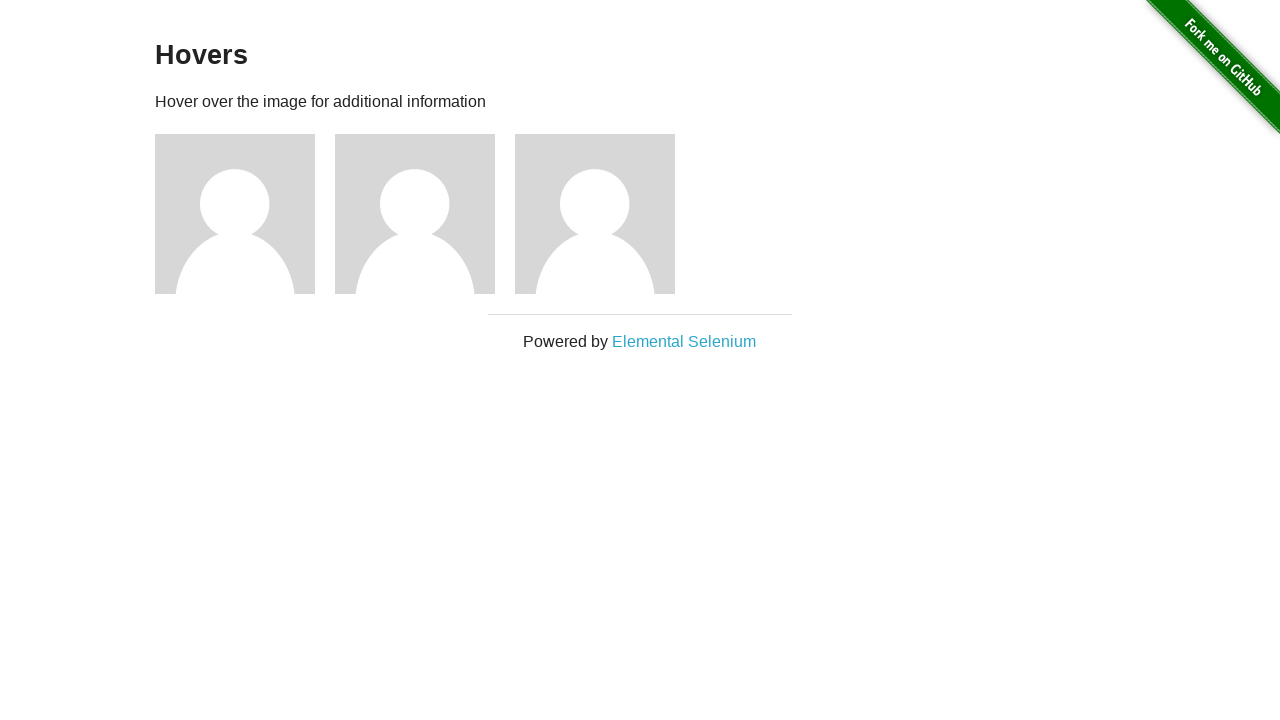

Hover images loaded
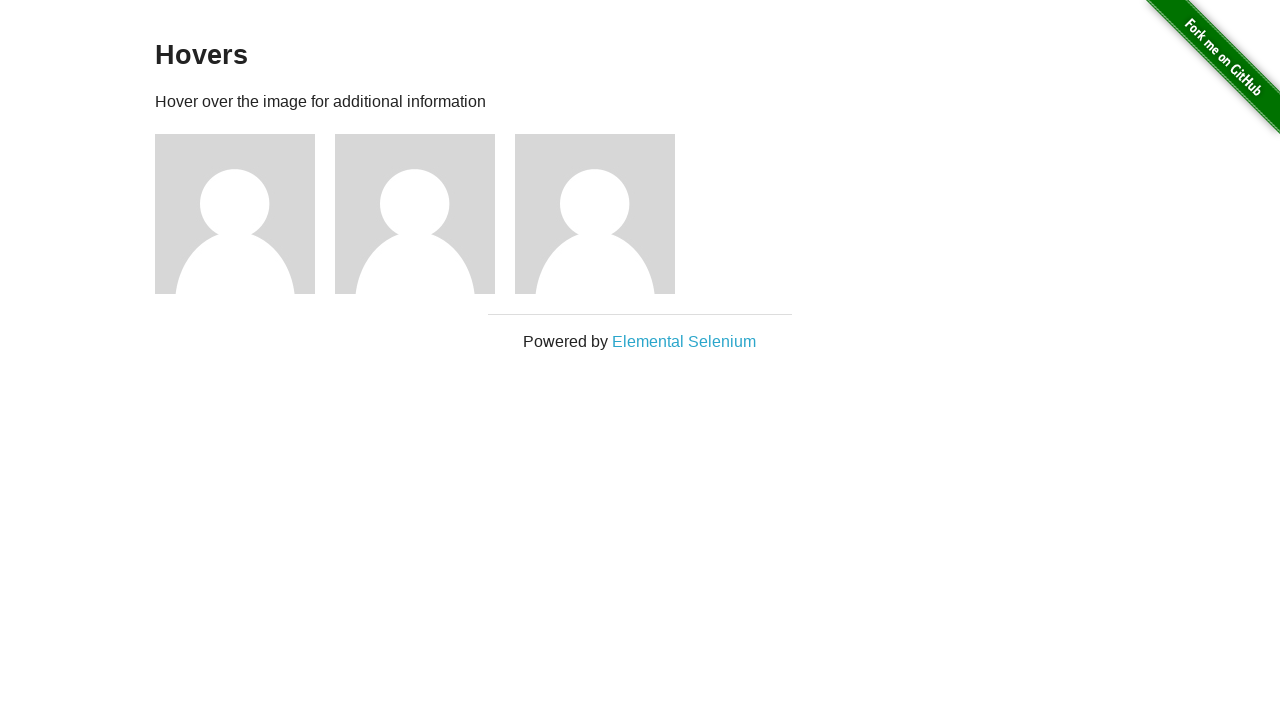

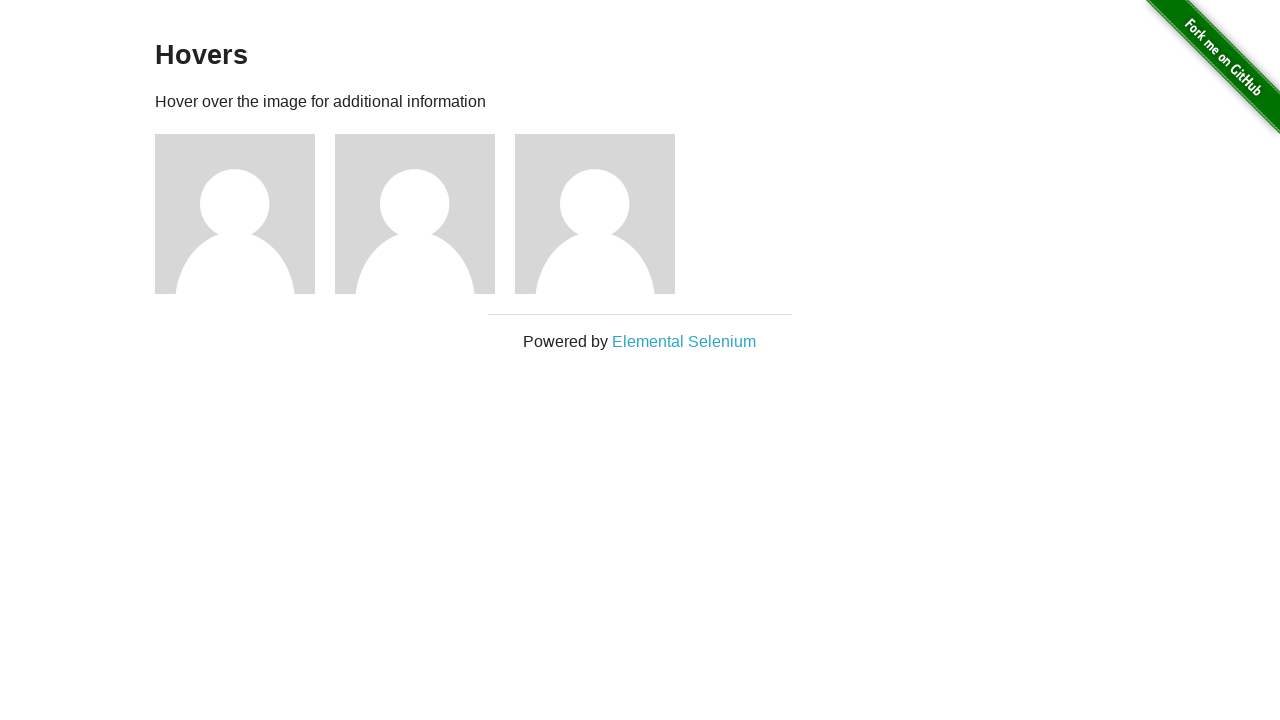